Tests that clicking the Due column header twice sorts the table in descending order.

Starting URL: http://the-internet.herokuapp.com/tables

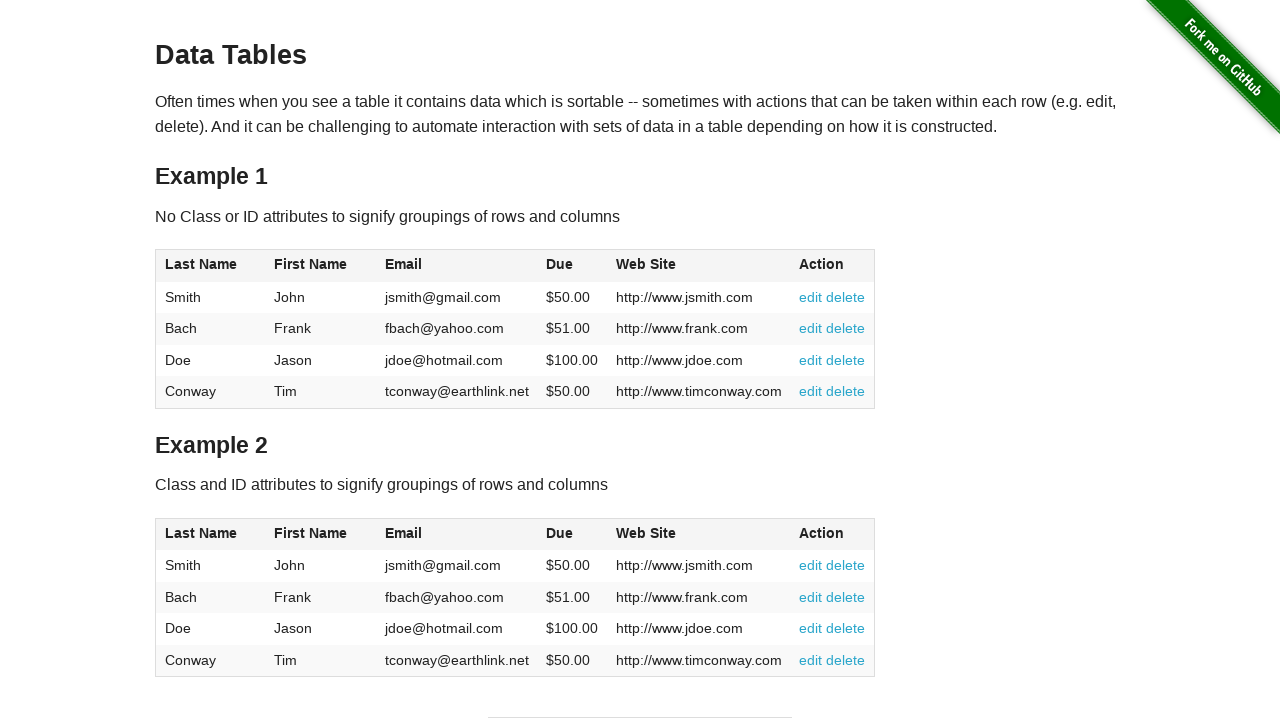

Clicked Due column header (first click) at (572, 266) on #table1 thead tr th:nth-of-type(4)
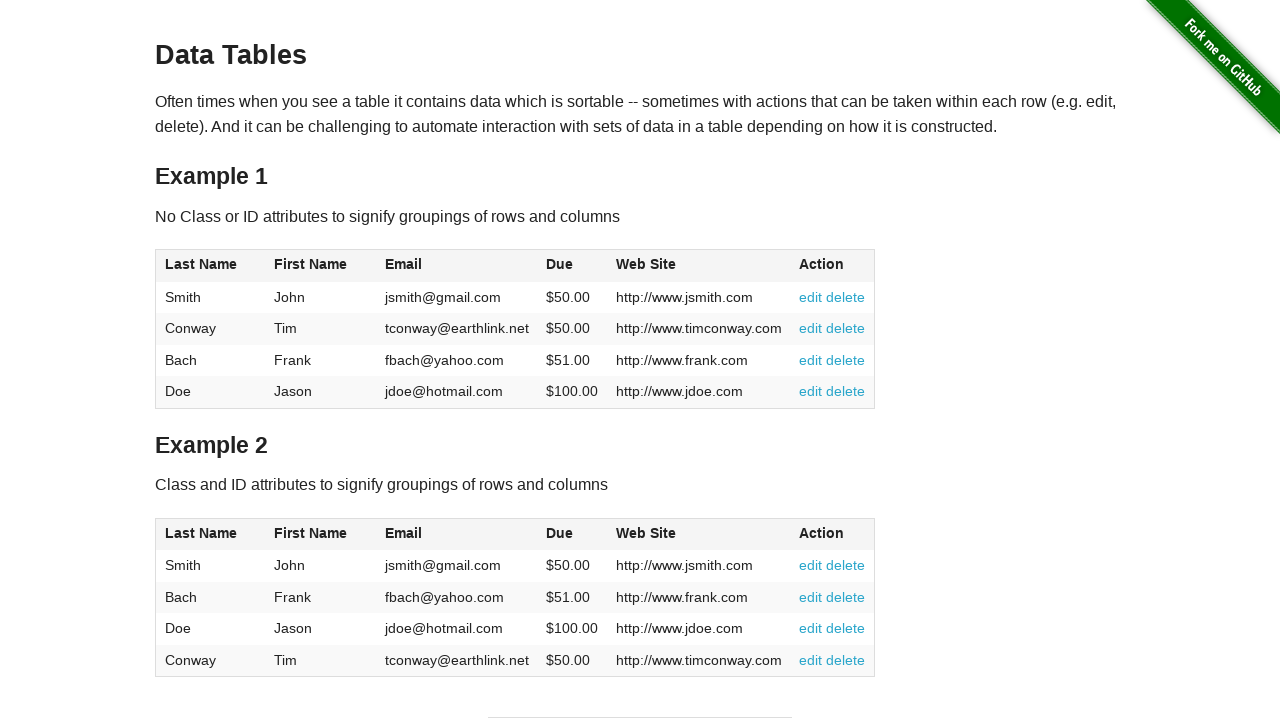

Clicked Due column header (second click to sort descending) at (572, 266) on #table1 thead tr th:nth-of-type(4)
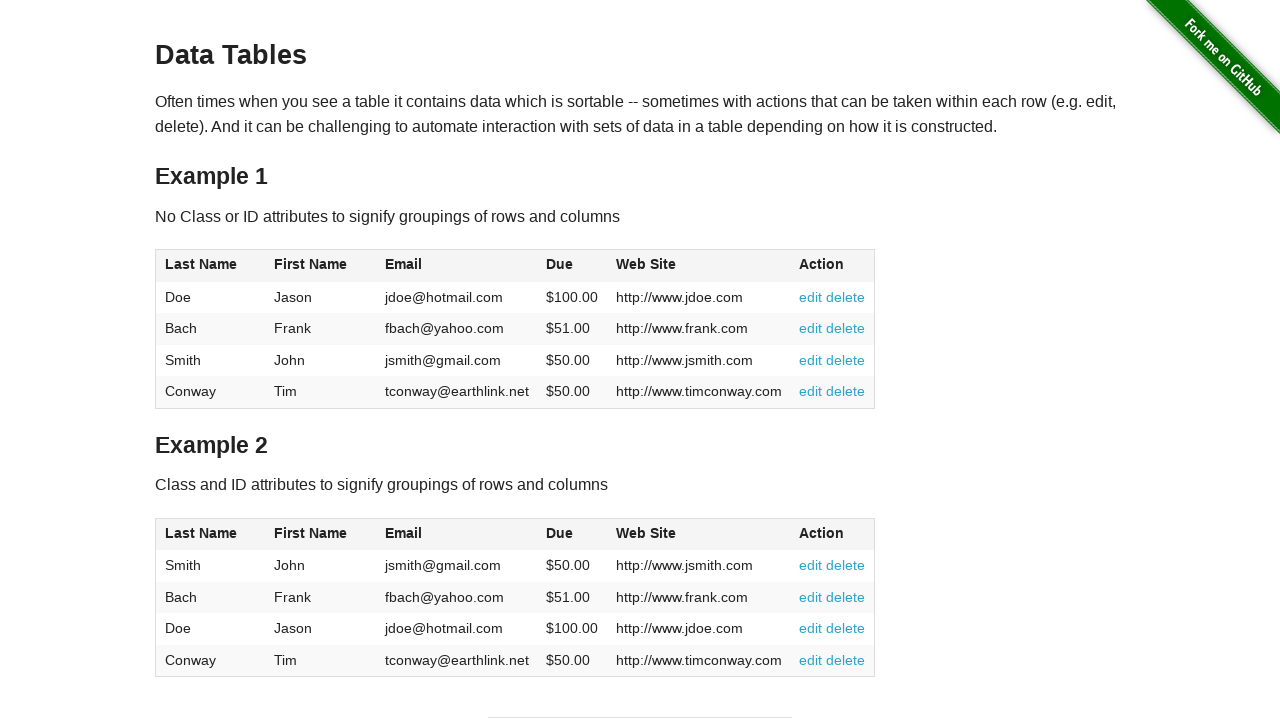

Table loaded and Due column cells are visible
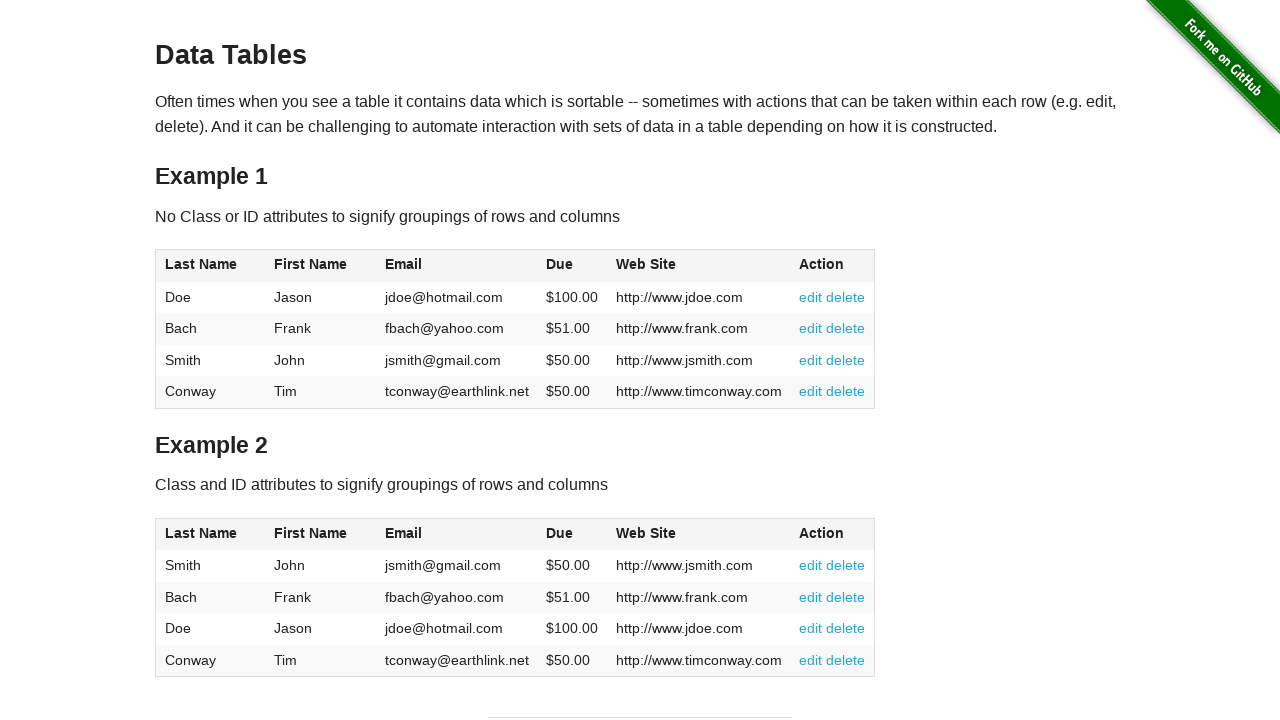

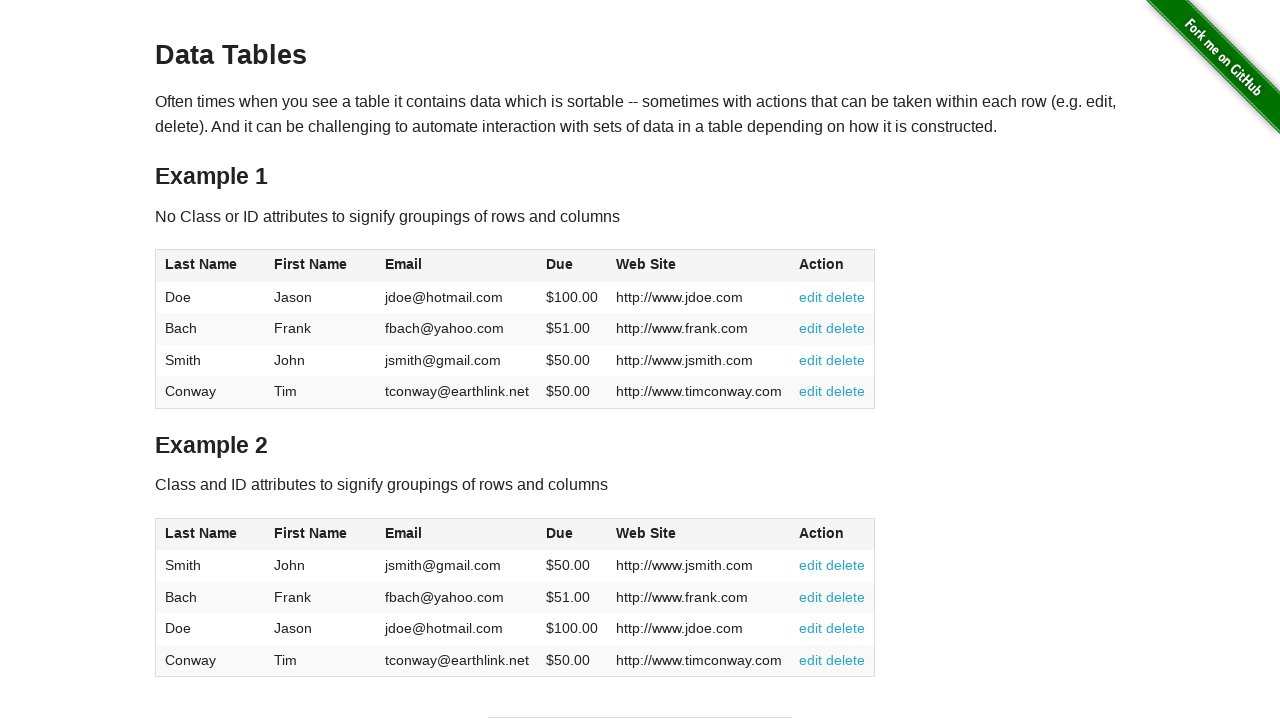